Tests the dynamic controls page by clicking the Remove button to hide a checkbox, verifying the "It's gone!" message appears, then clicking Add to restore the checkbox and verifying the "It's back!" message appears.

Starting URL: https://the-internet.herokuapp.com/dynamic_controls

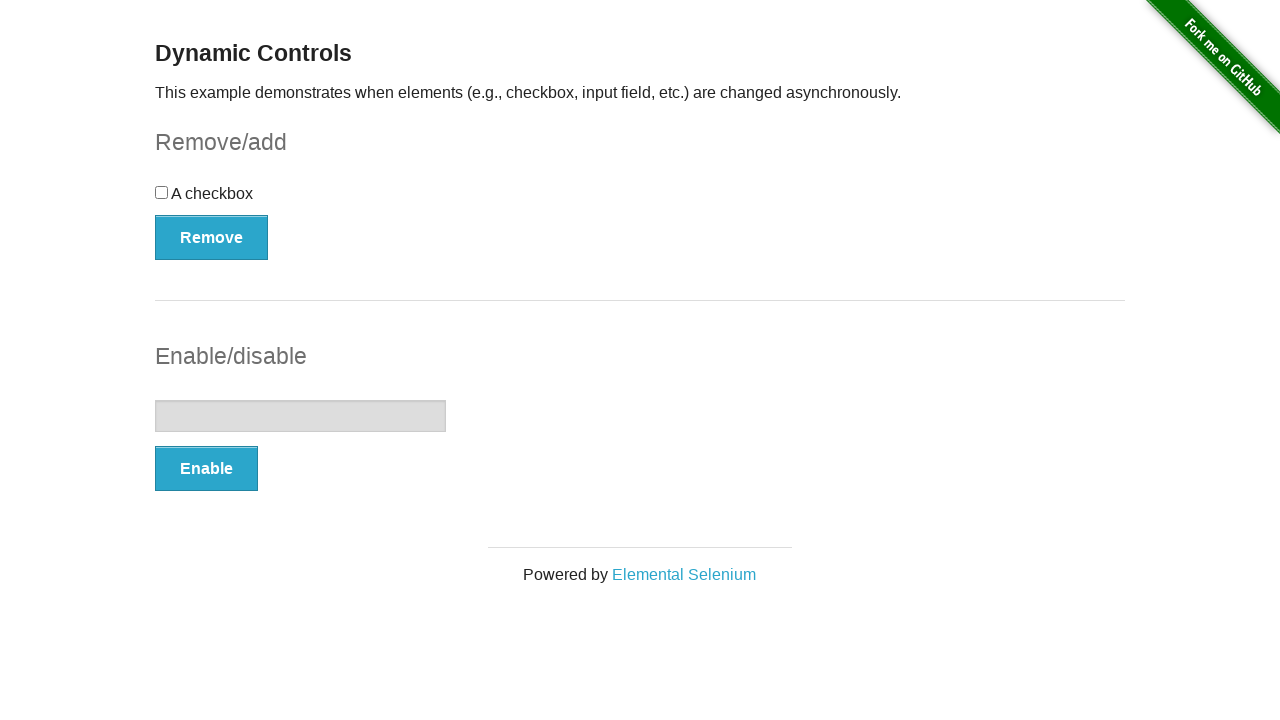

Clicked the Remove button to hide the checkbox at (212, 237) on xpath=//button[text()='Remove']
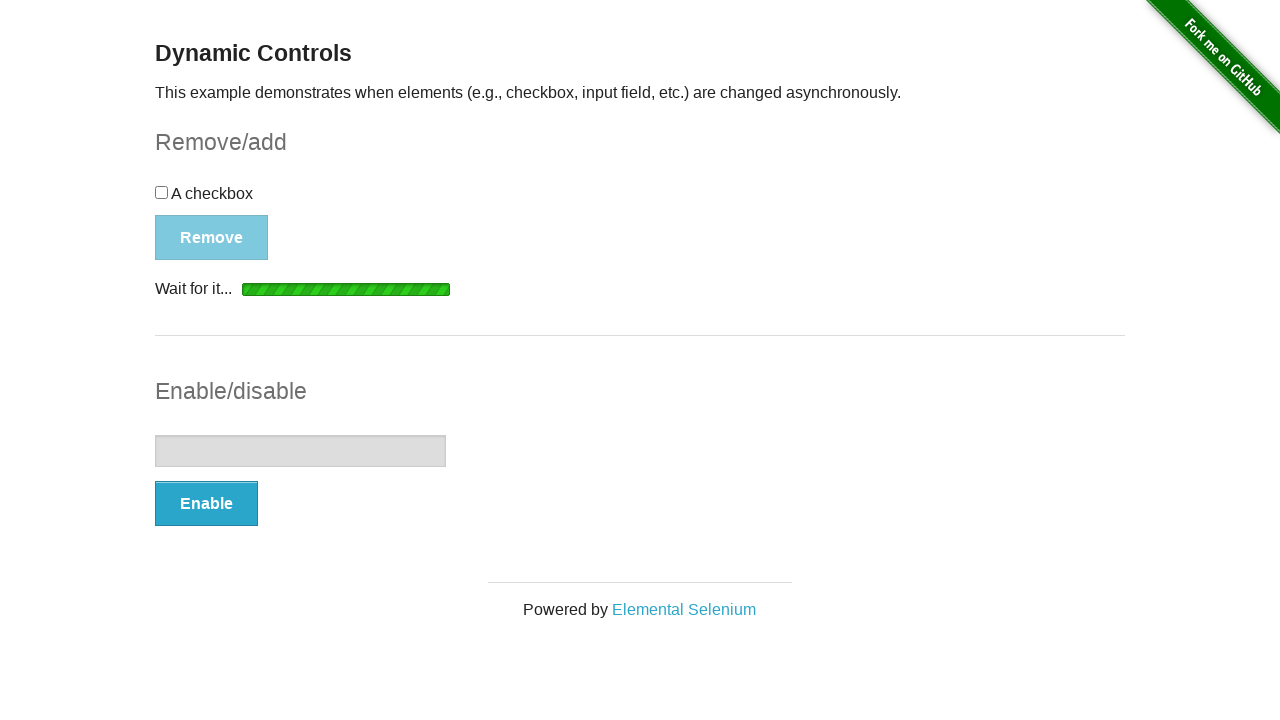

Waited for message element to become visible
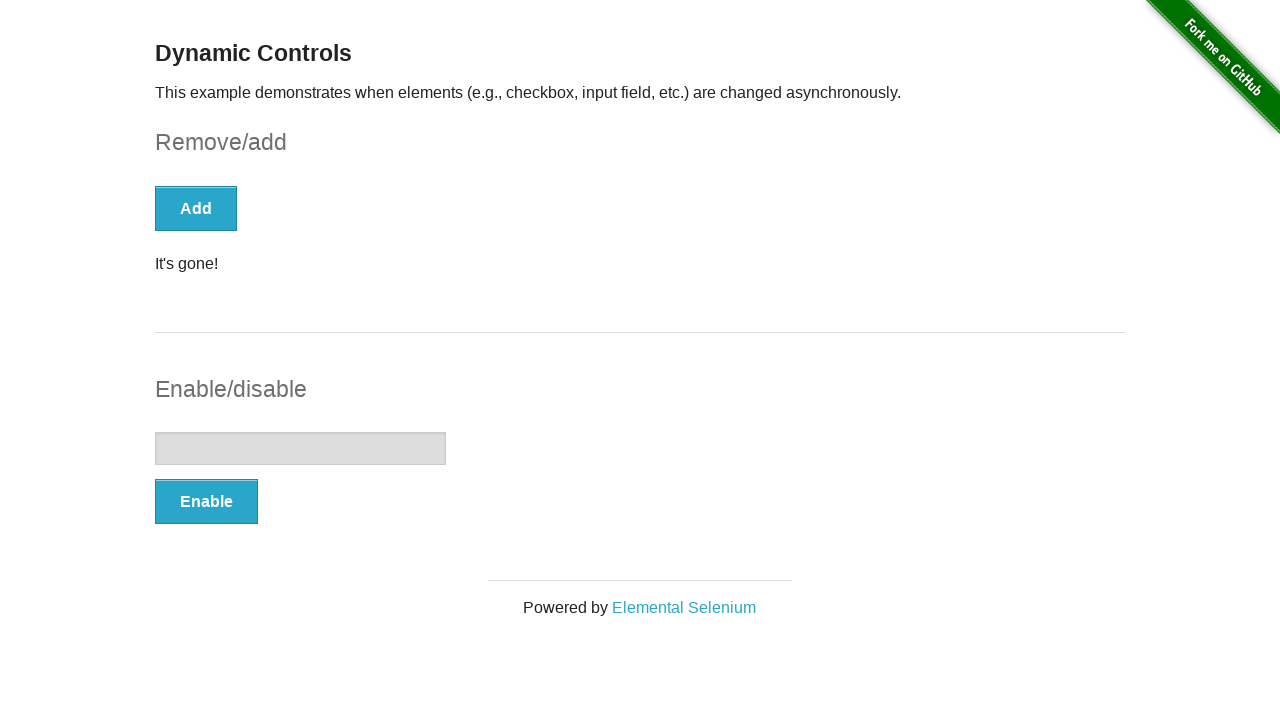

Verified the 'It's gone!' message is displayed
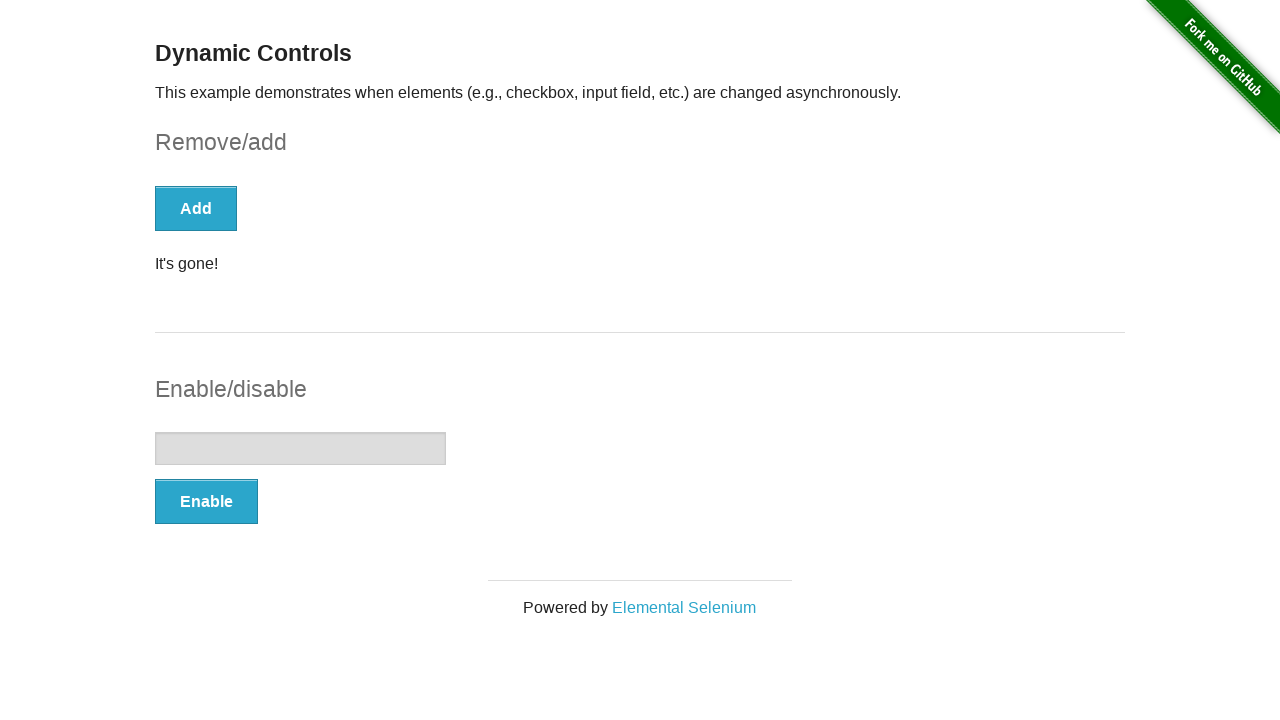

Clicked the Add button to restore the checkbox at (196, 208) on xpath=//button[text()='Add']
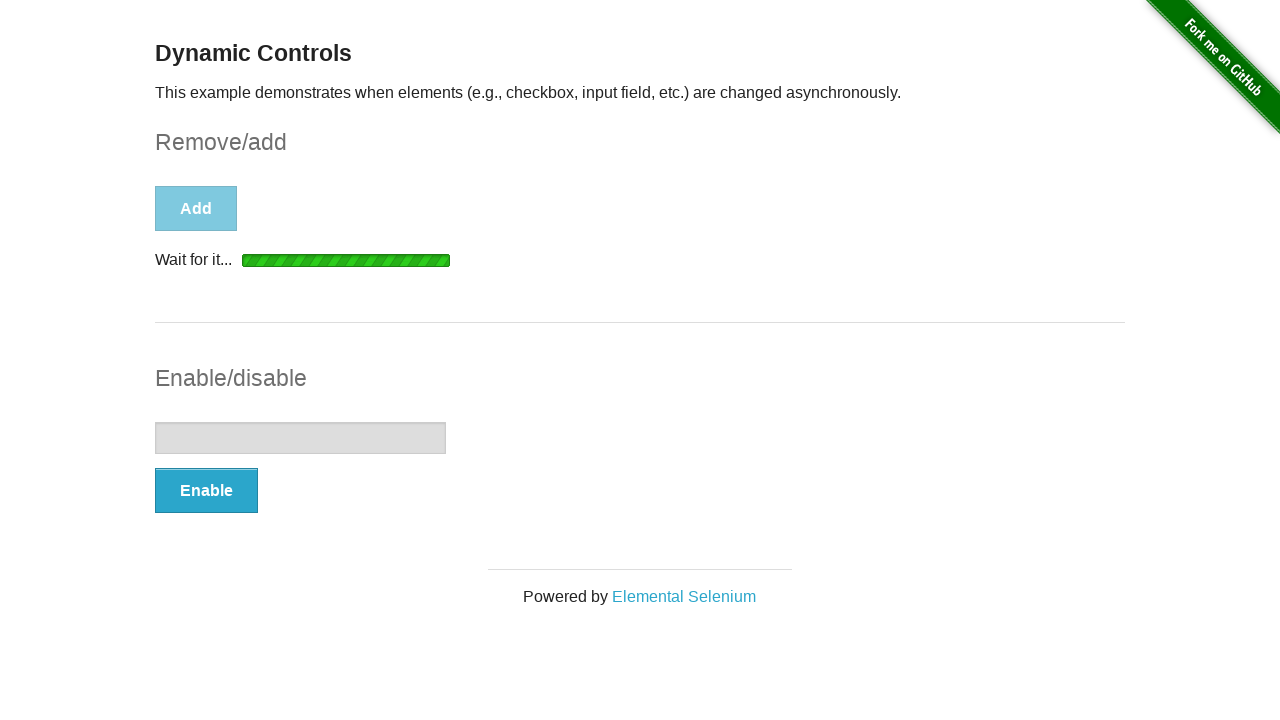

Waited for message element to become visible again
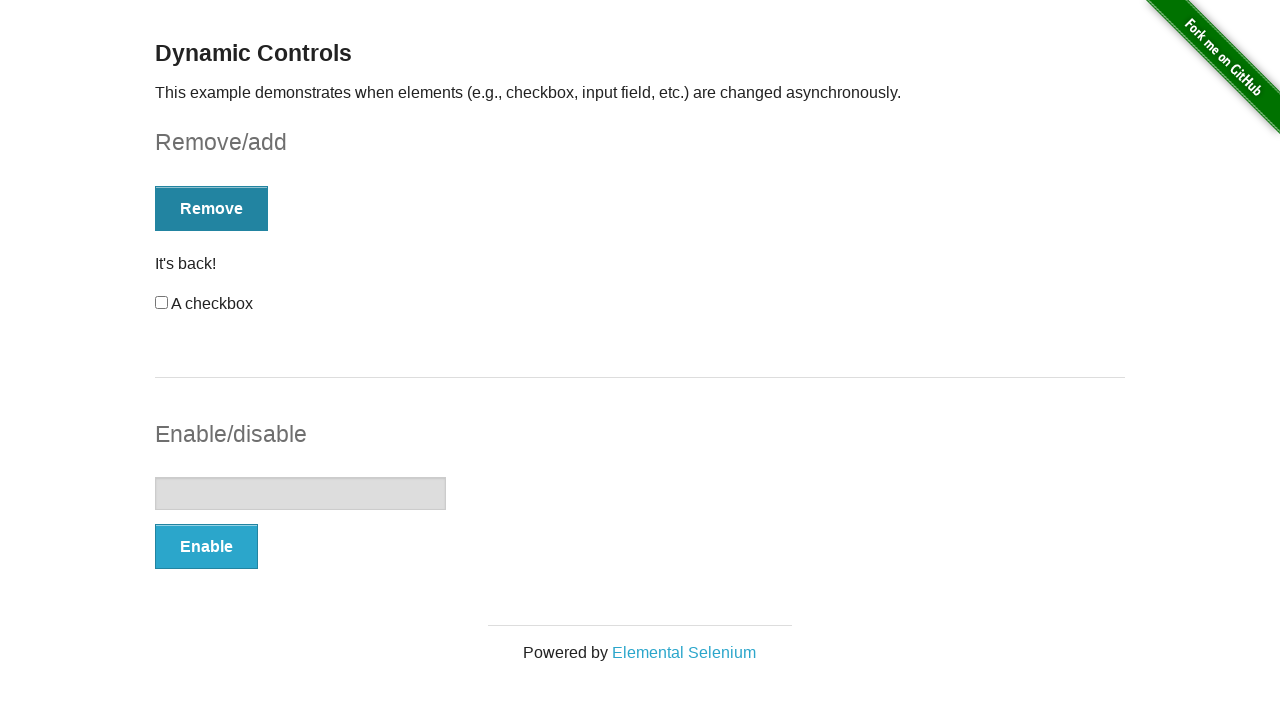

Verified the 'It's back!' message is displayed
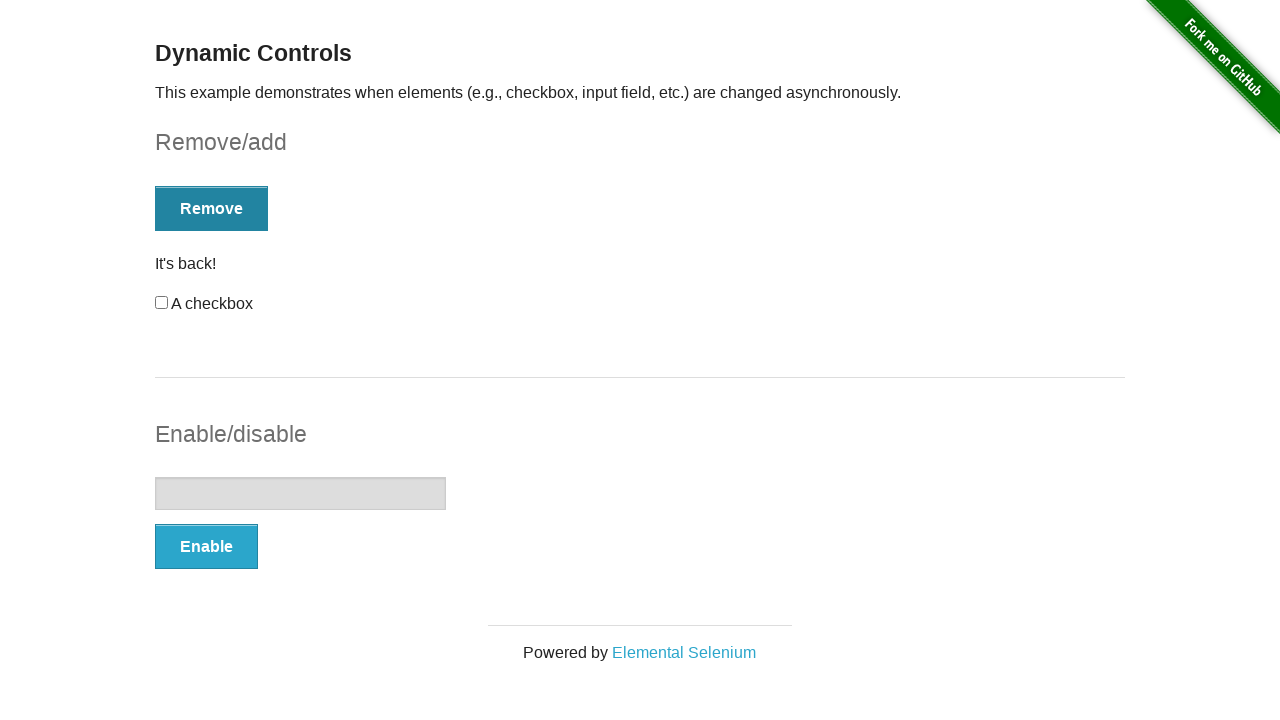

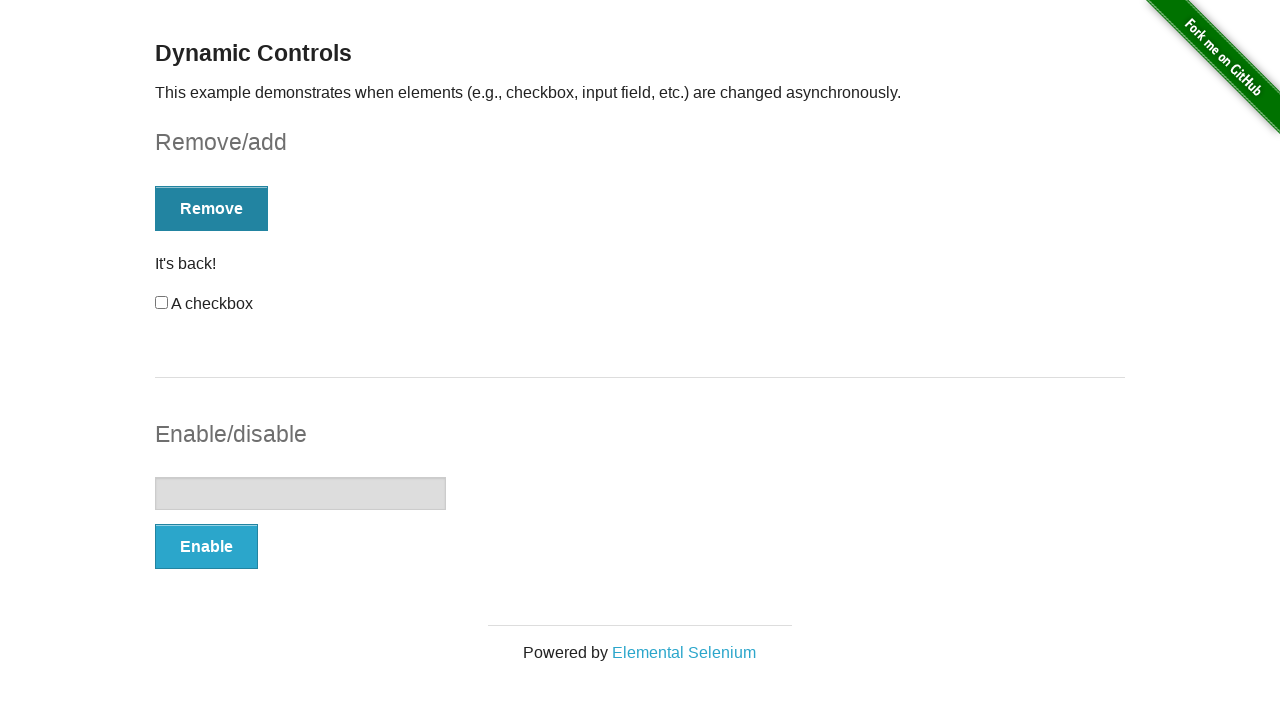